Tests a registration form by filling in first name, last name, and email fields, then submitting the form and verifying the success message

Starting URL: http://suninjuly.github.io/registration1.html

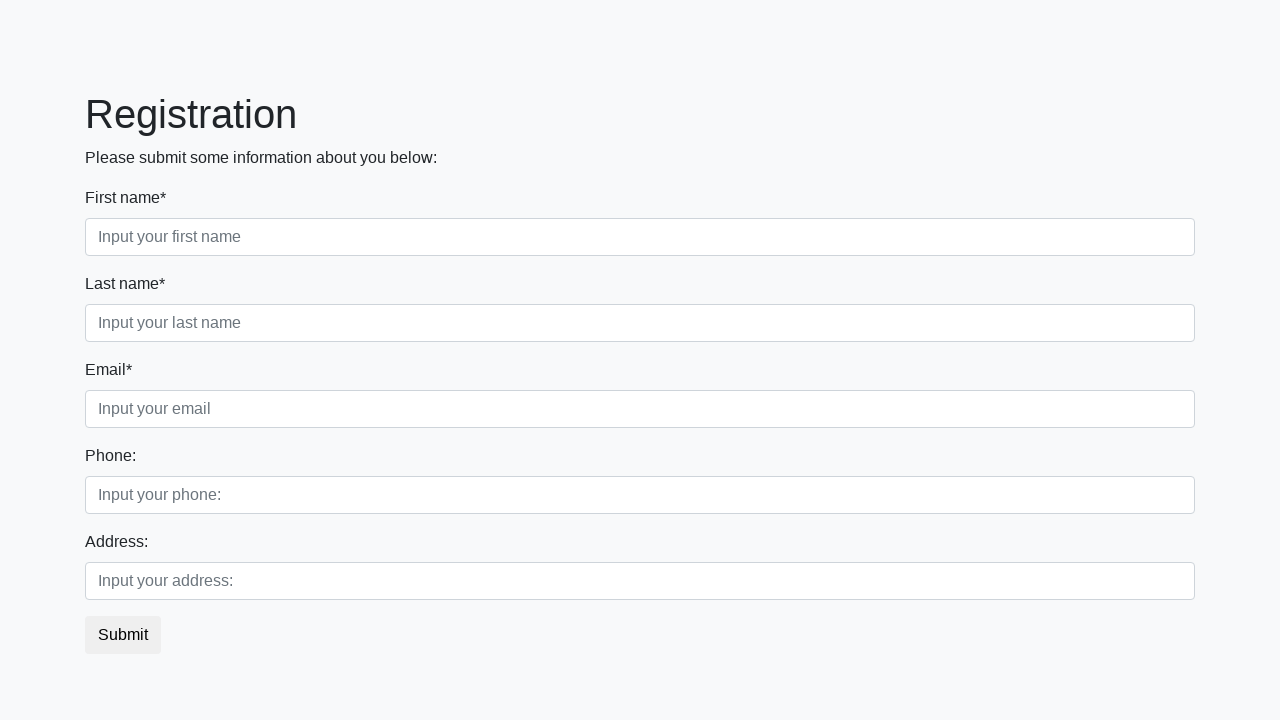

Filled first name field with 'Ivan' on div.first_block .first
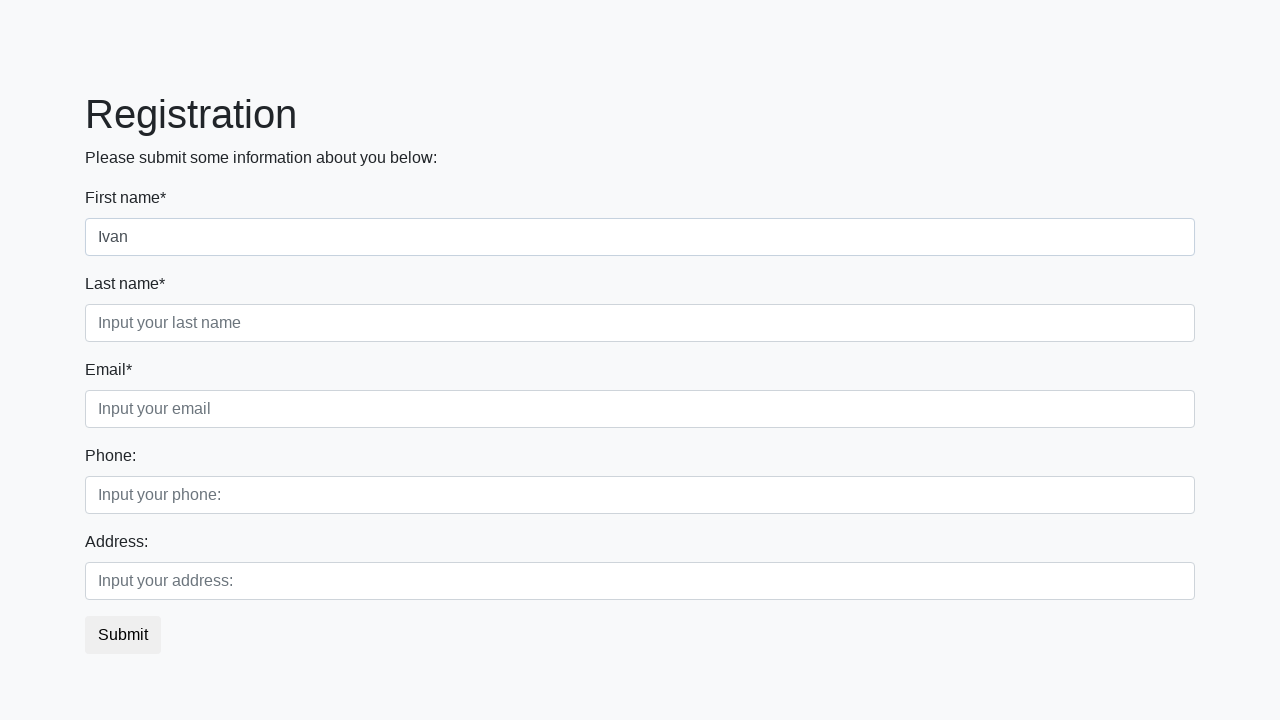

Filled last name field with 'Ivanov' on div.first_block .second
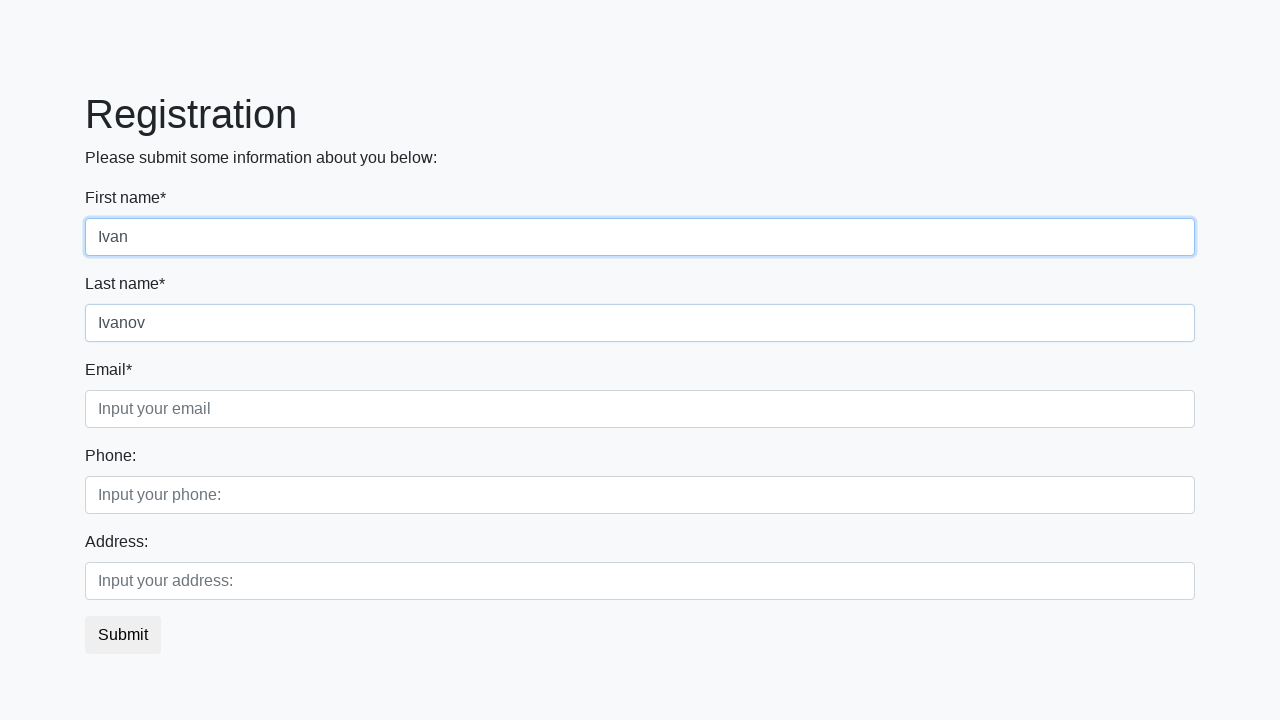

Filled email field with 'ivan_ivanov@mail.ru' on div.first_block .third
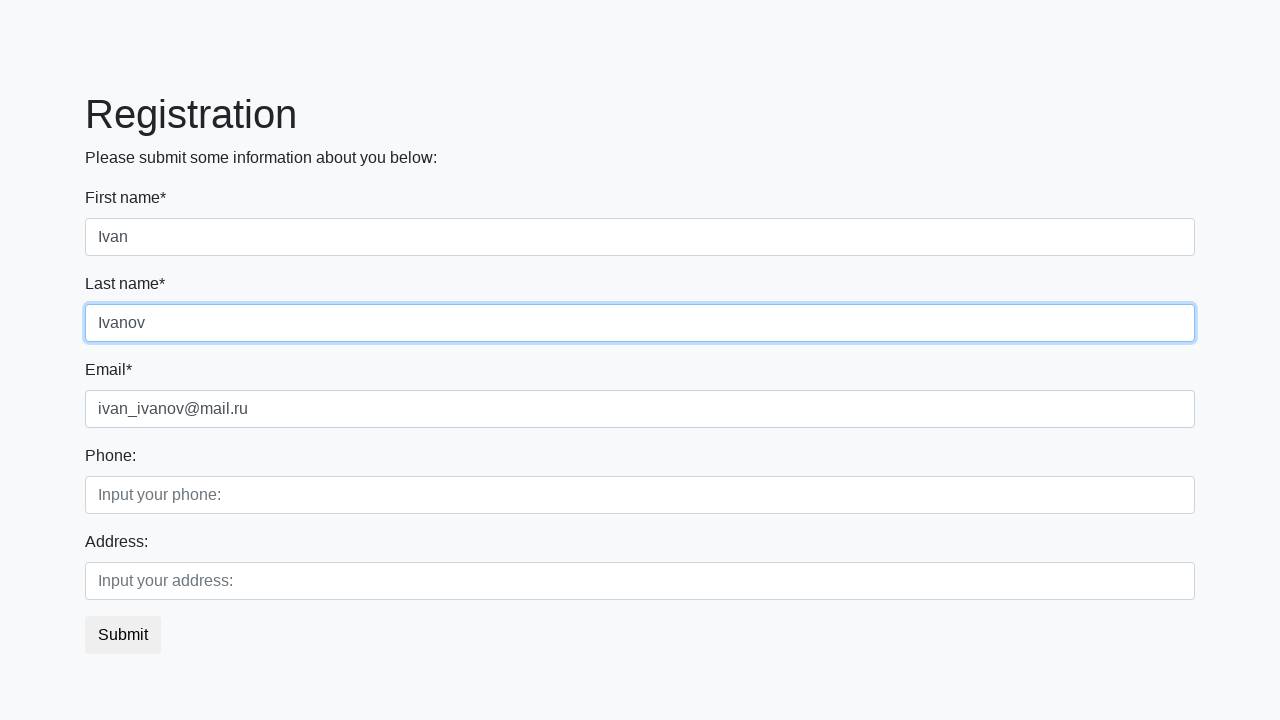

Clicked submit button to register at (123, 635) on button.btn
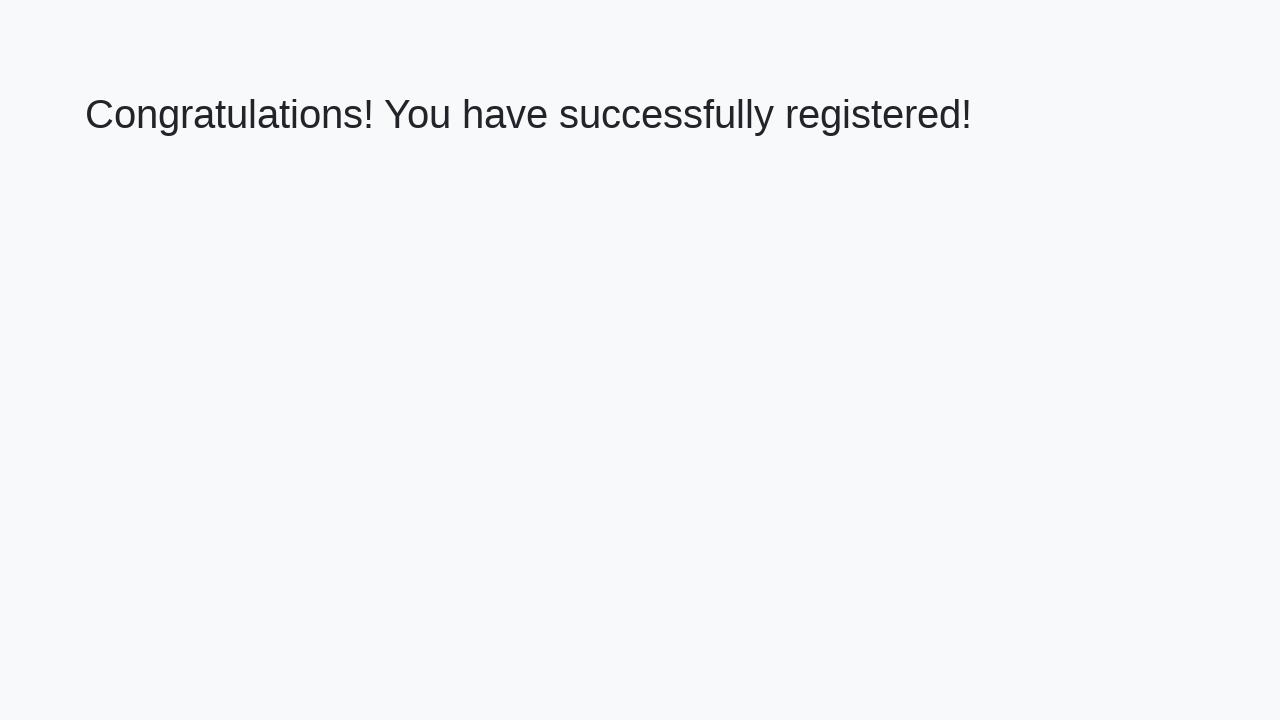

Success message heading loaded
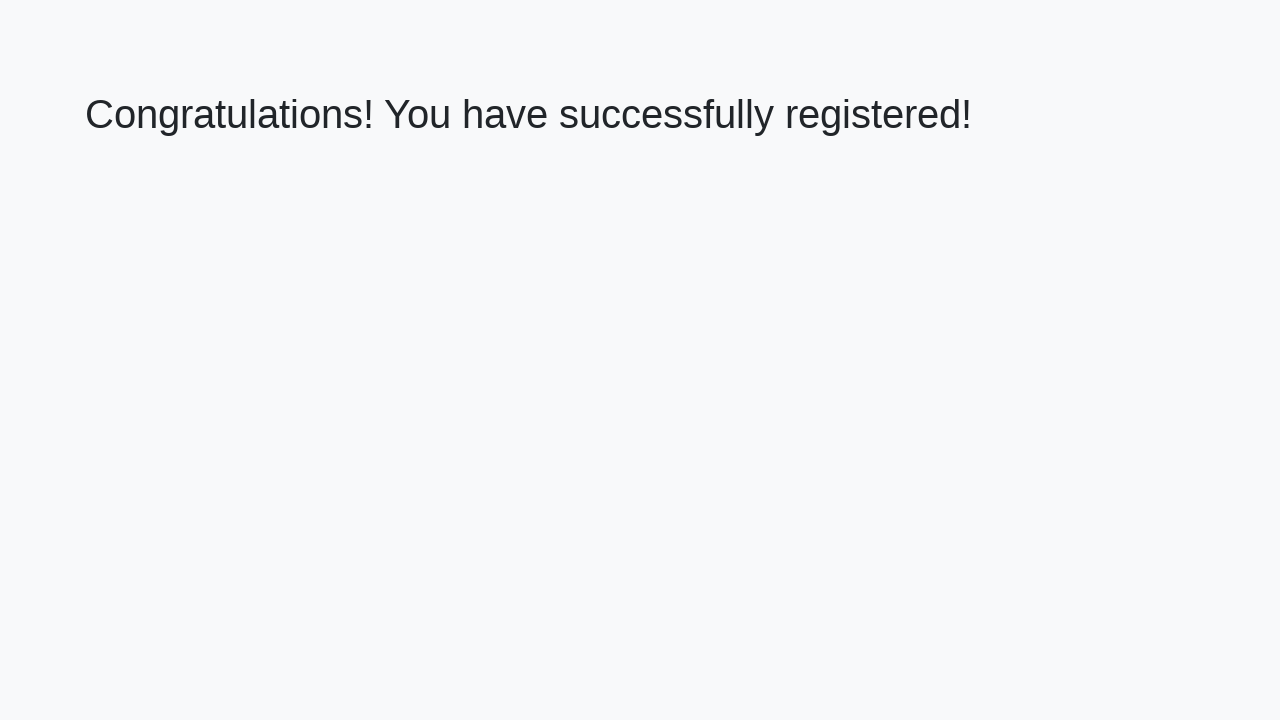

Retrieved success message text
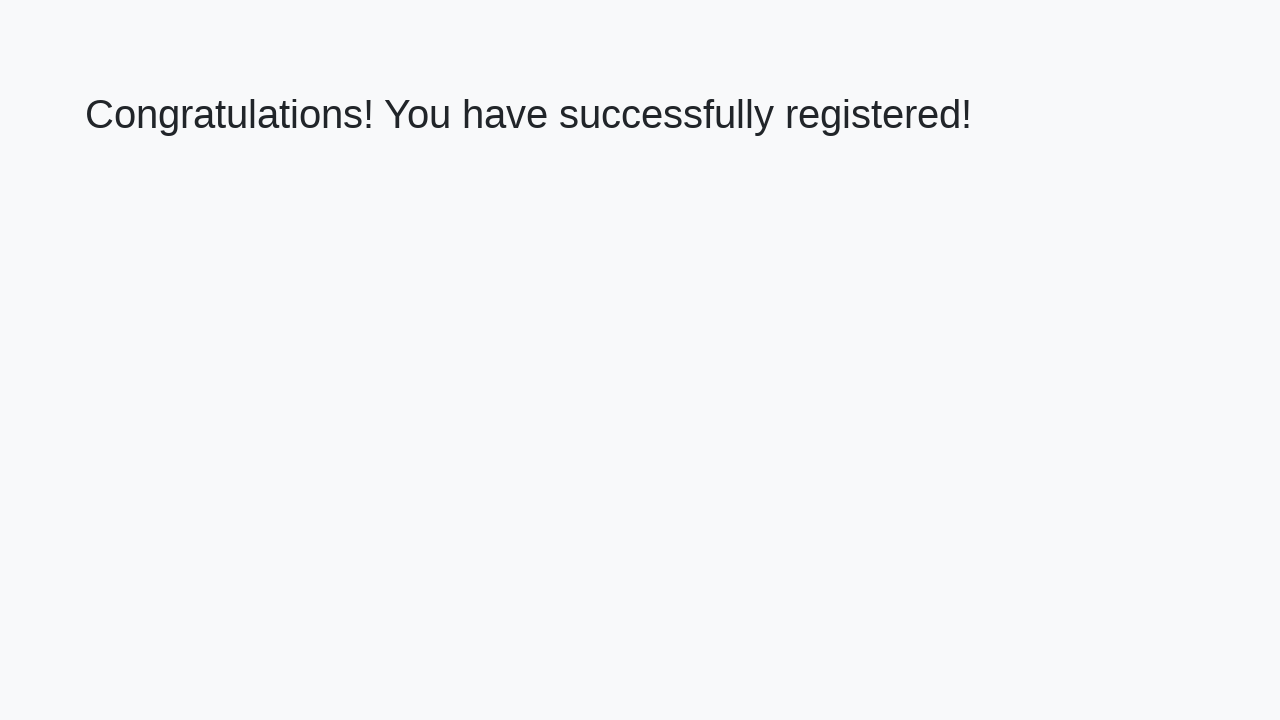

Verified success message: 'Congratulations! You have successfully registered!'
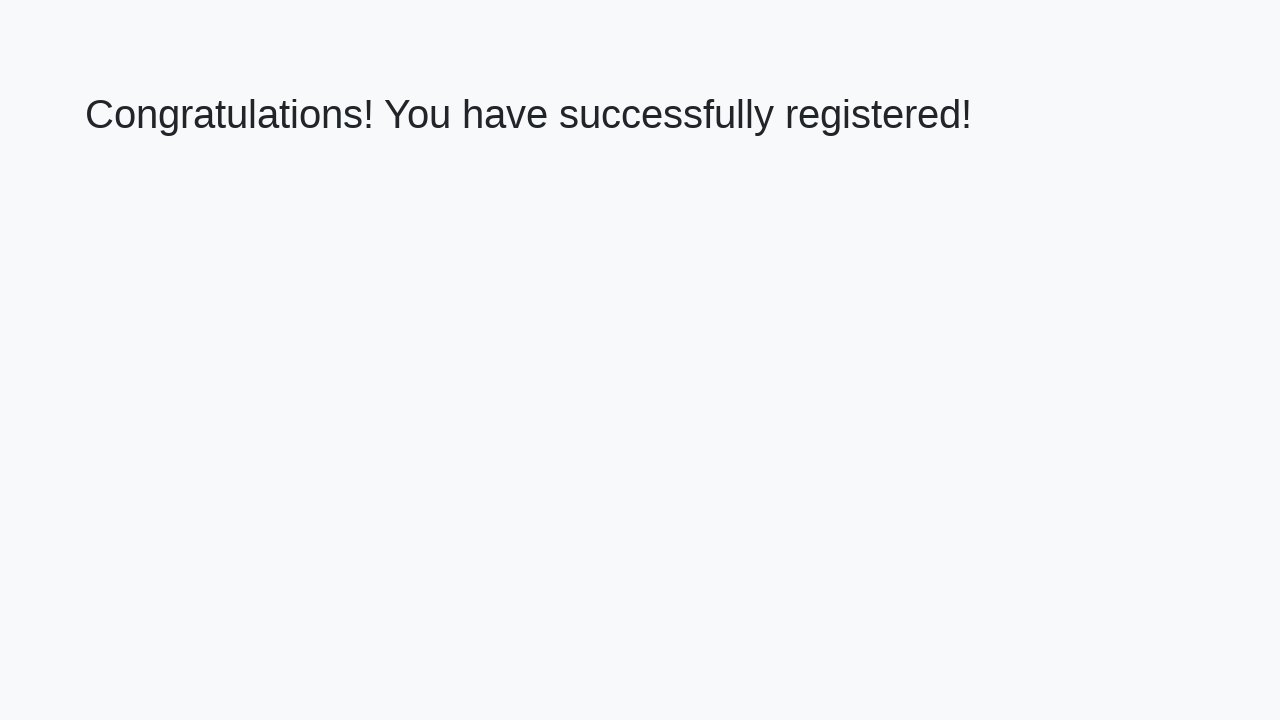

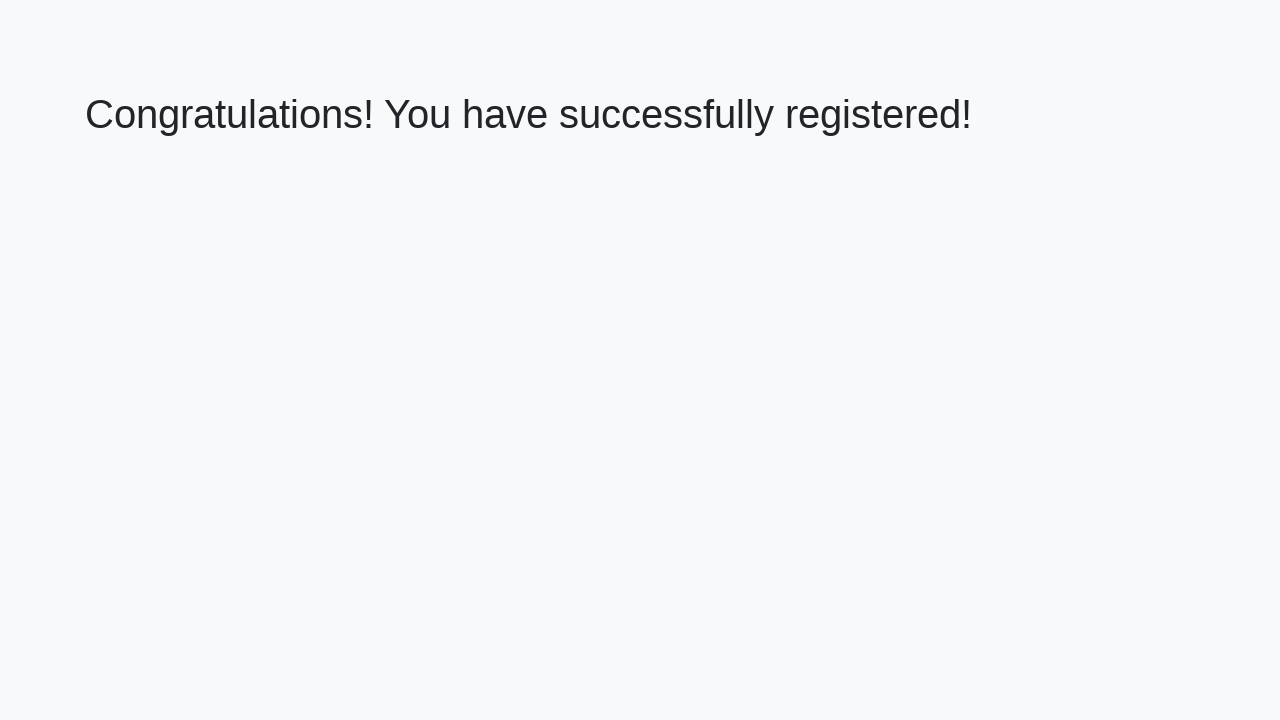